Tests destroying a todo by replacing its text with whitespace only and pressing Enter.

Starting URL: https://todomvc.com/examples/typescript-angular/#/

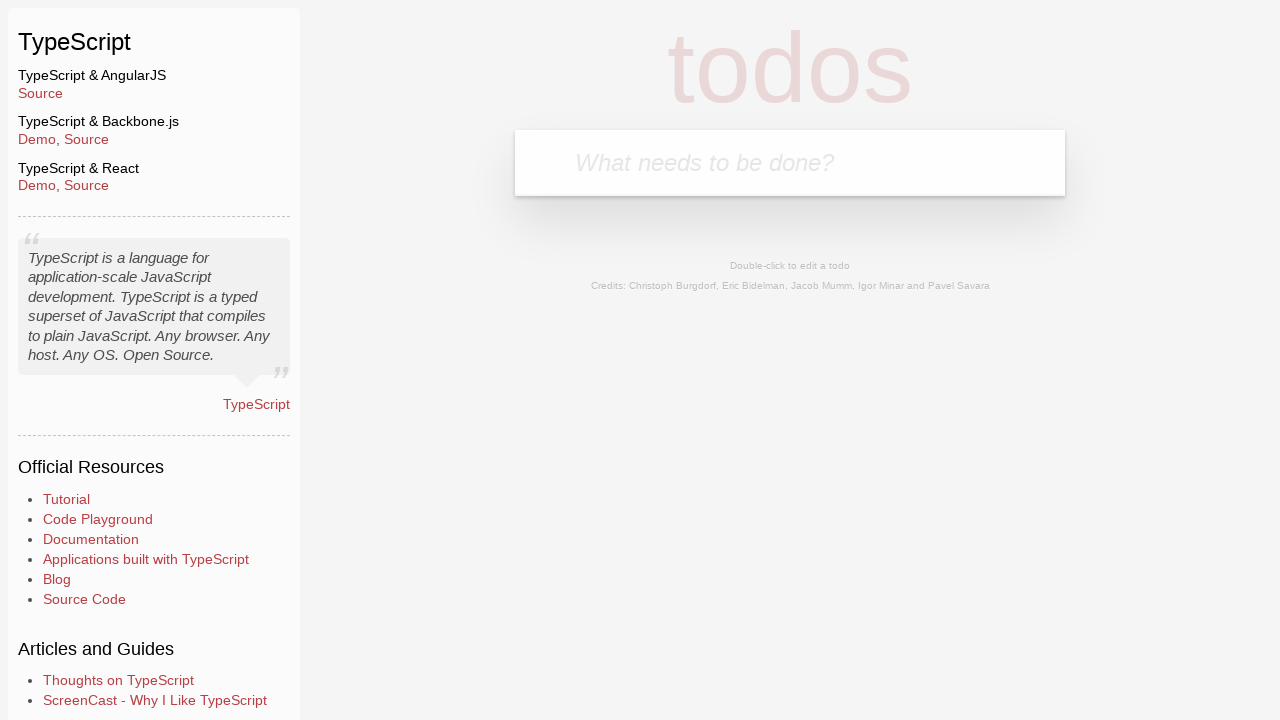

Filled new todo input with 'Lorem' on .new-todo
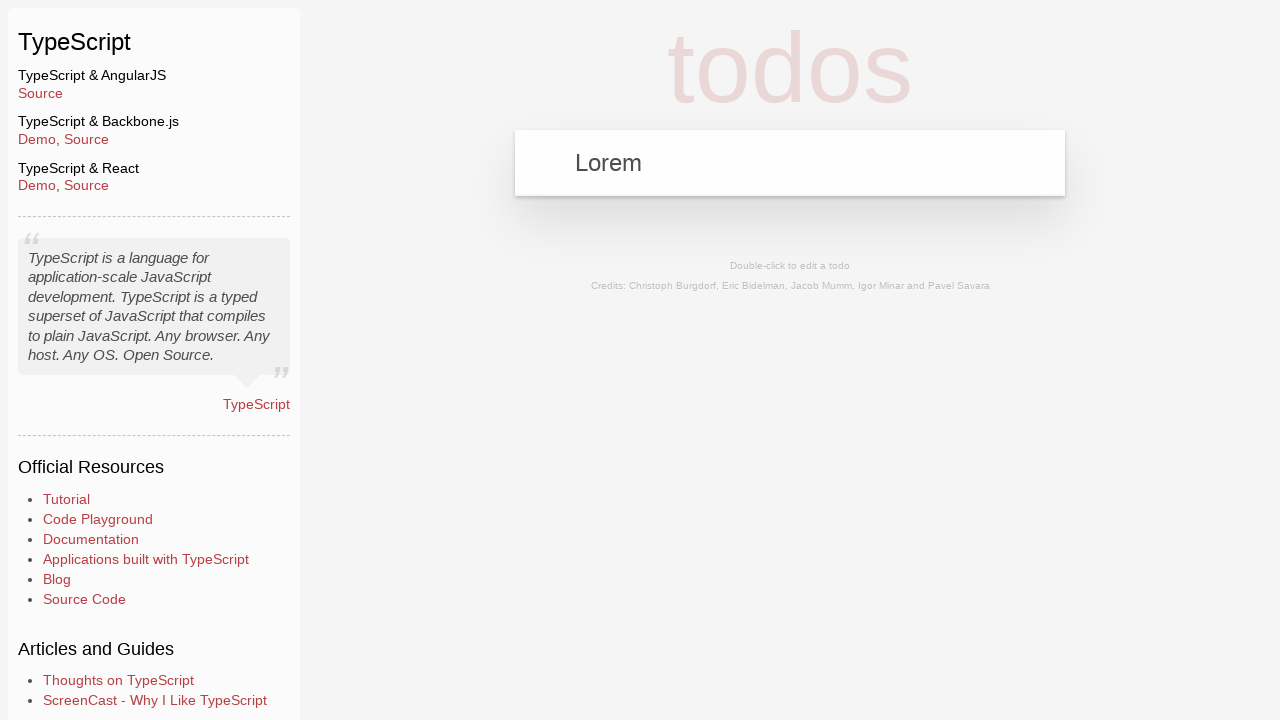

Pressed Enter to create todo item on .new-todo
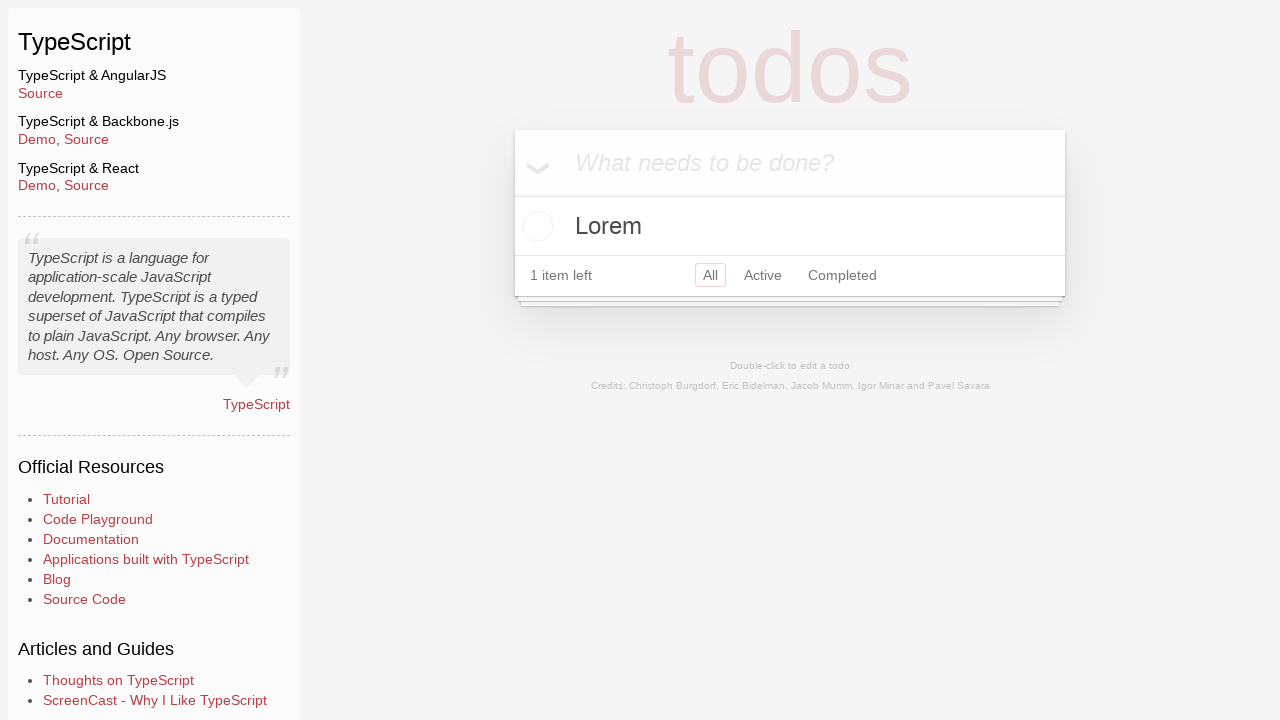

Double-clicked todo item to enter edit mode at (790, 226) on text=Lorem
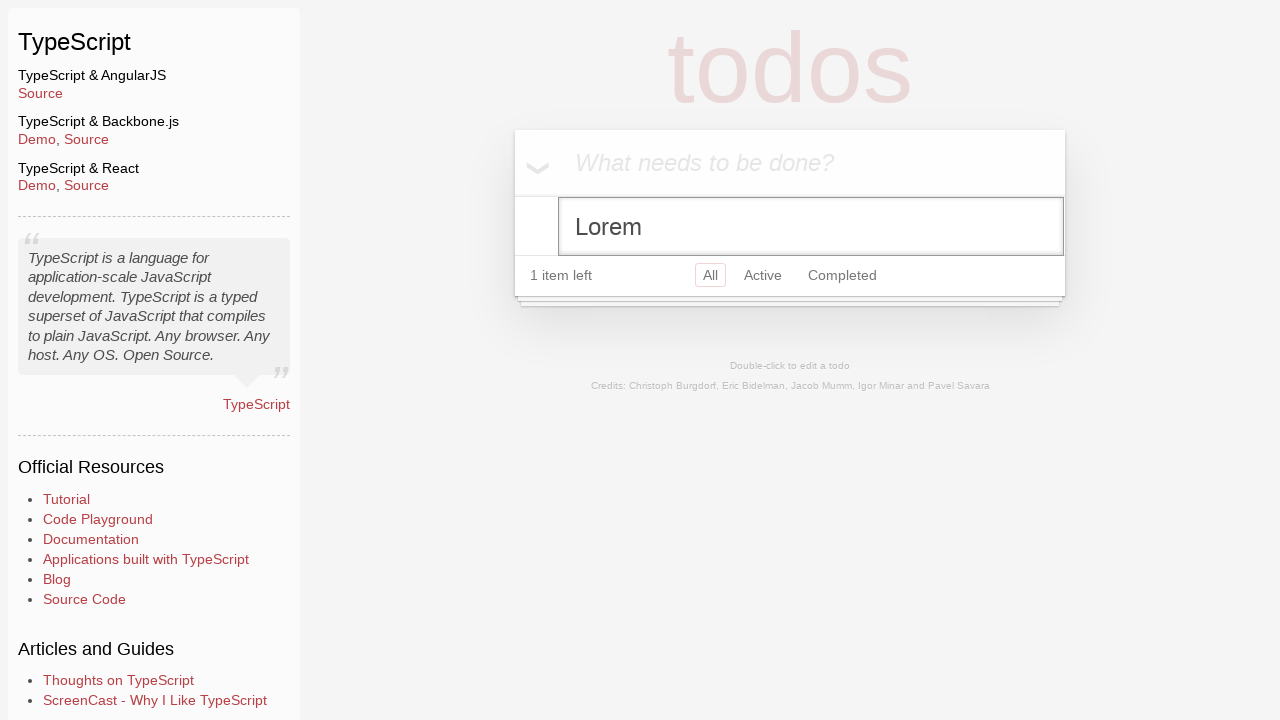

Replaced todo text with whitespace only (tab and spaces) on .edit
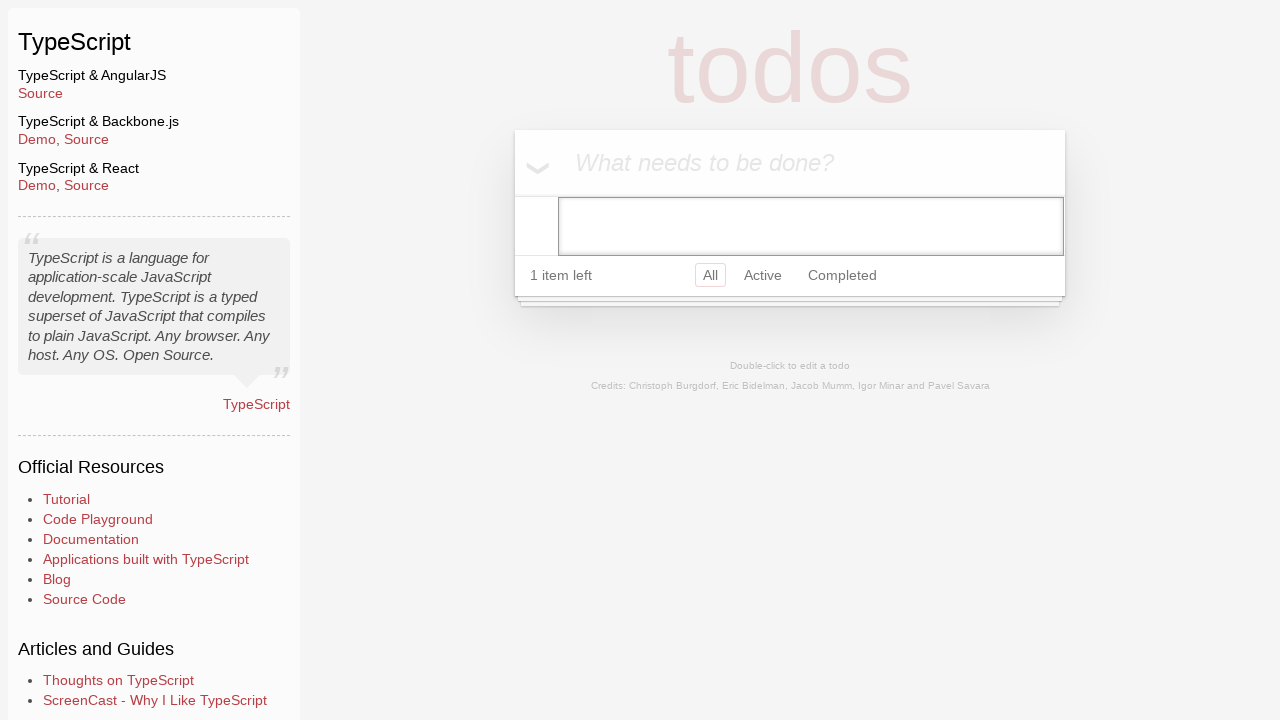

Pressed Enter to confirm edit with whitespace-only text on .edit
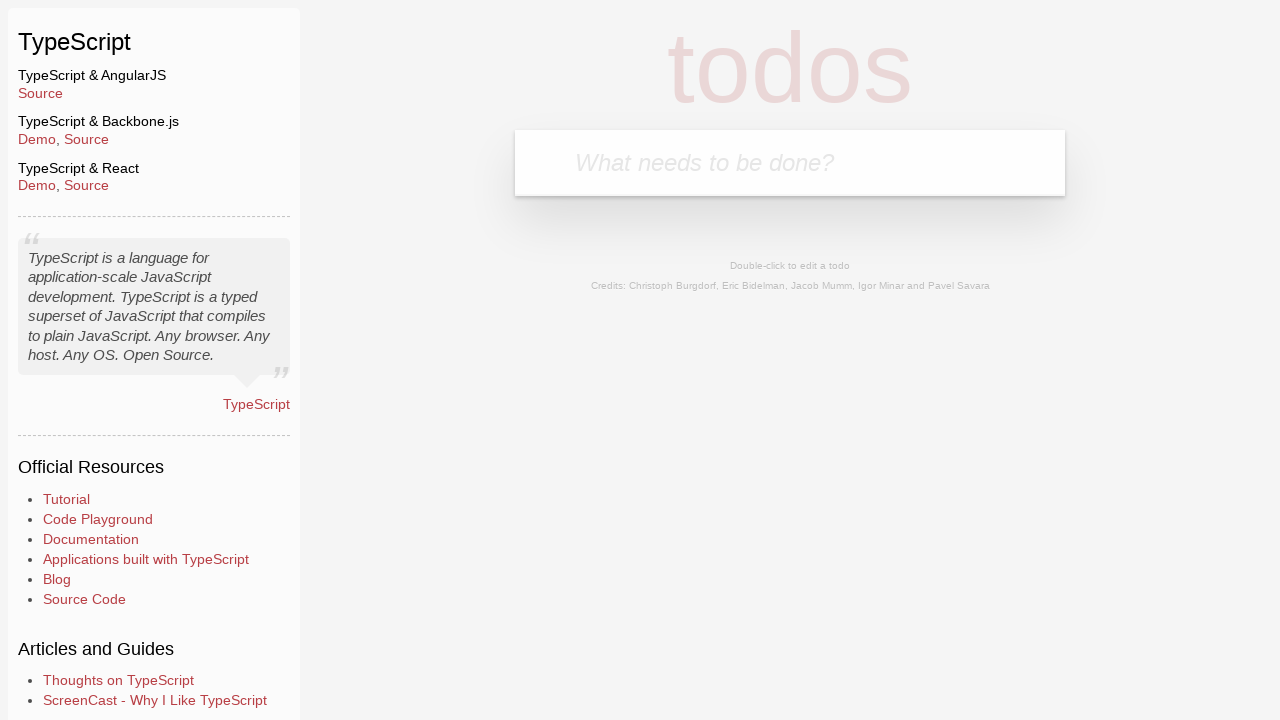

Verified that todo item was destroyed and no todos remain in the list
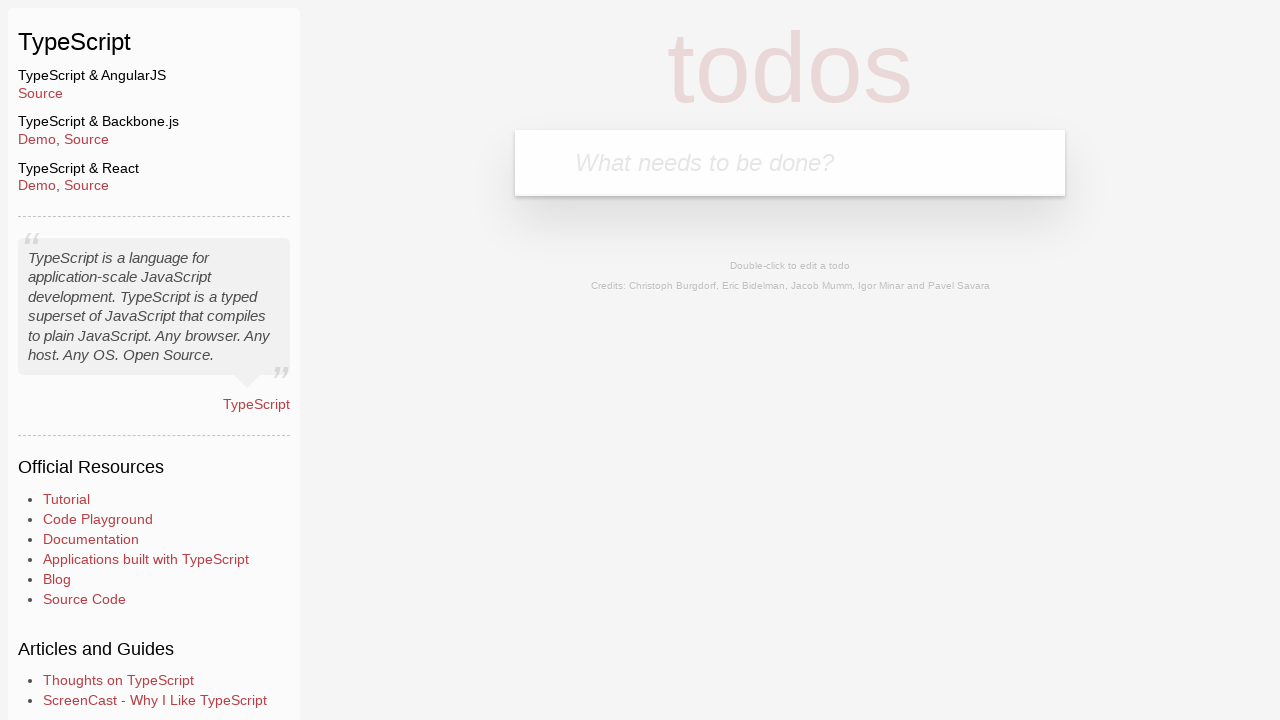

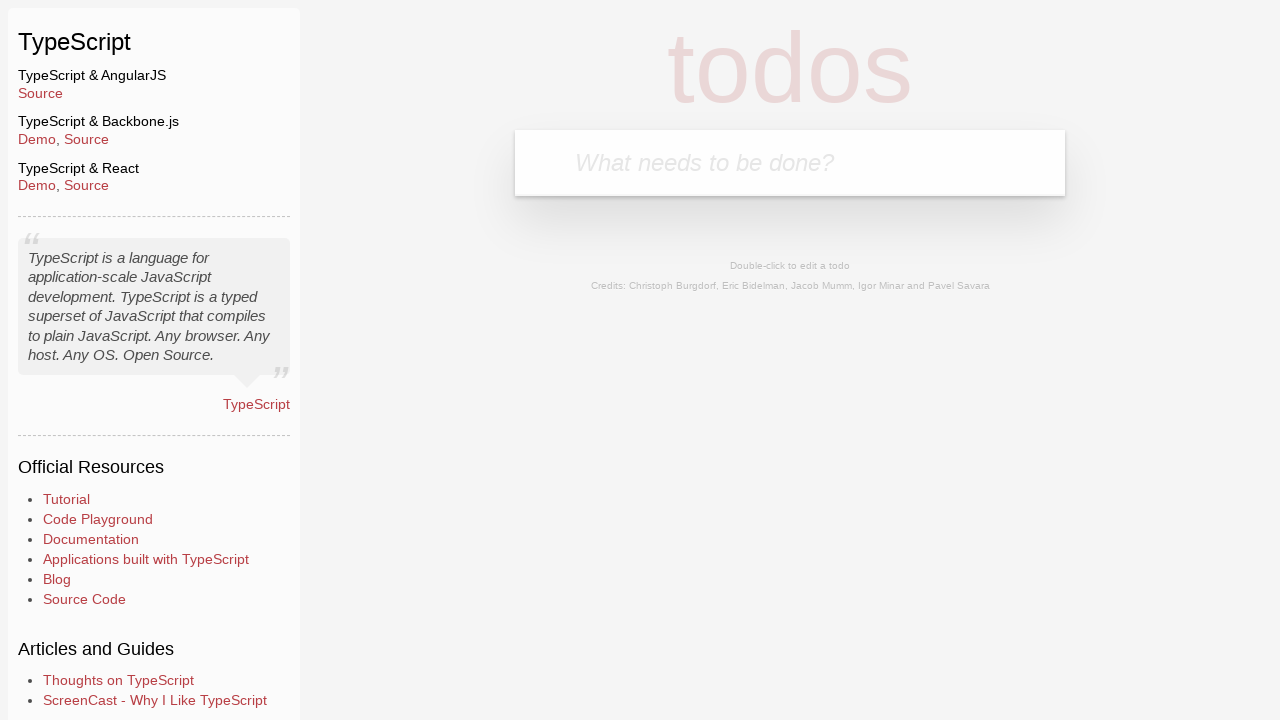